Tests radio button selection by selecting Option 3, then Option 1, and verifying the result displays Option 1 as selected.

Starting URL: https://acctabootcamp.github.io/site/examples/actions

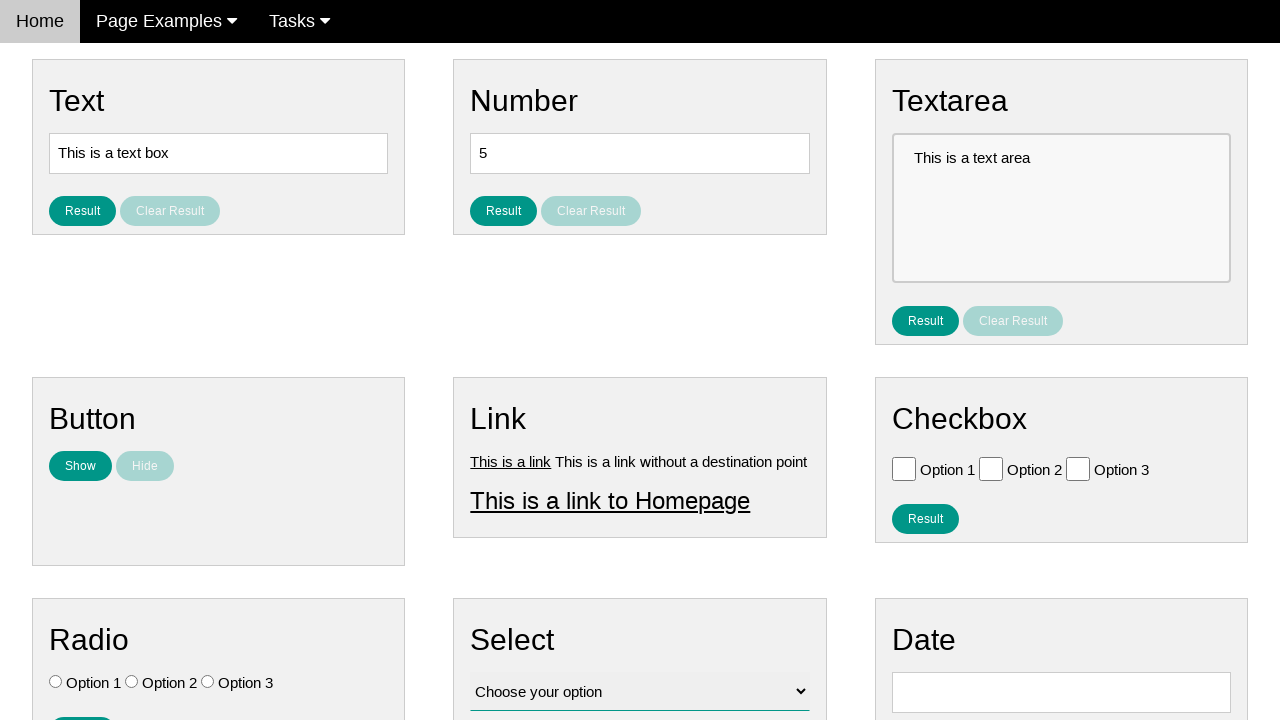

Clicked radio button for Option 3 at (208, 682) on input#vfb-7-3
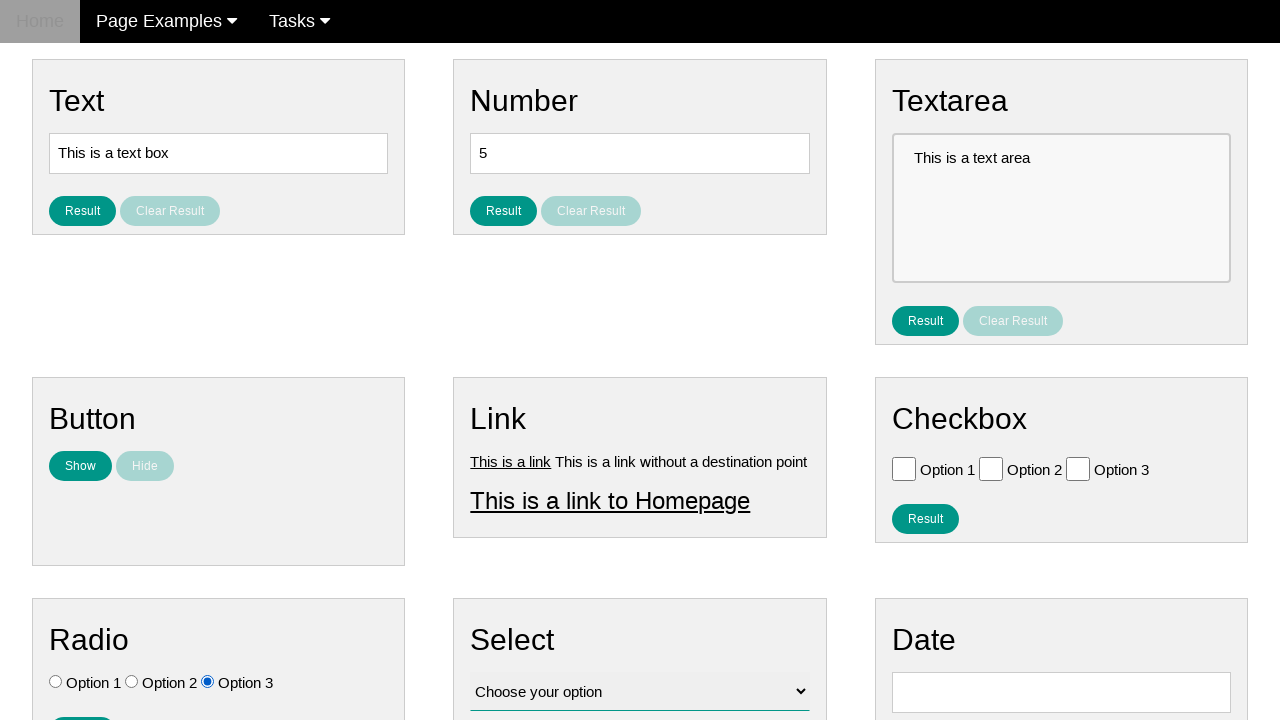

Clicked radio button for Option 1 at (56, 682) on input#vfb-7-1
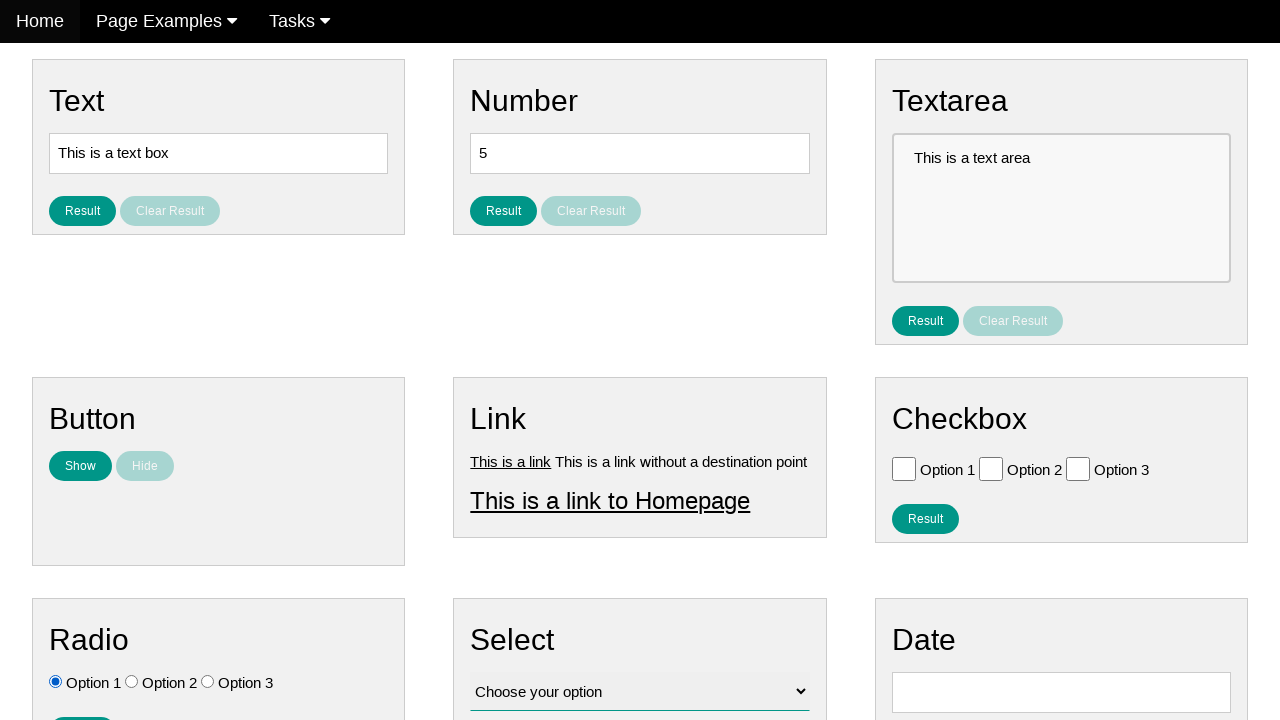

Clicked the result button for radio at (82, 705) on #result_button_ratio
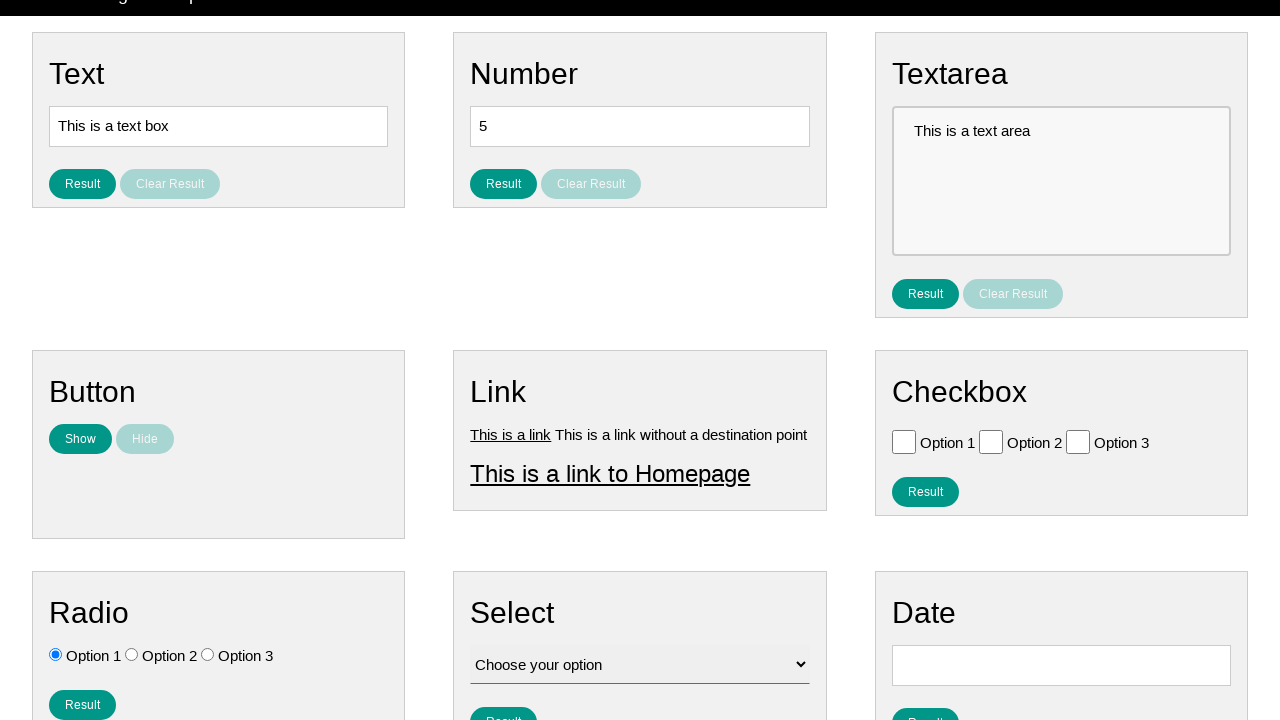

Result displayed showing Option 1 as selected
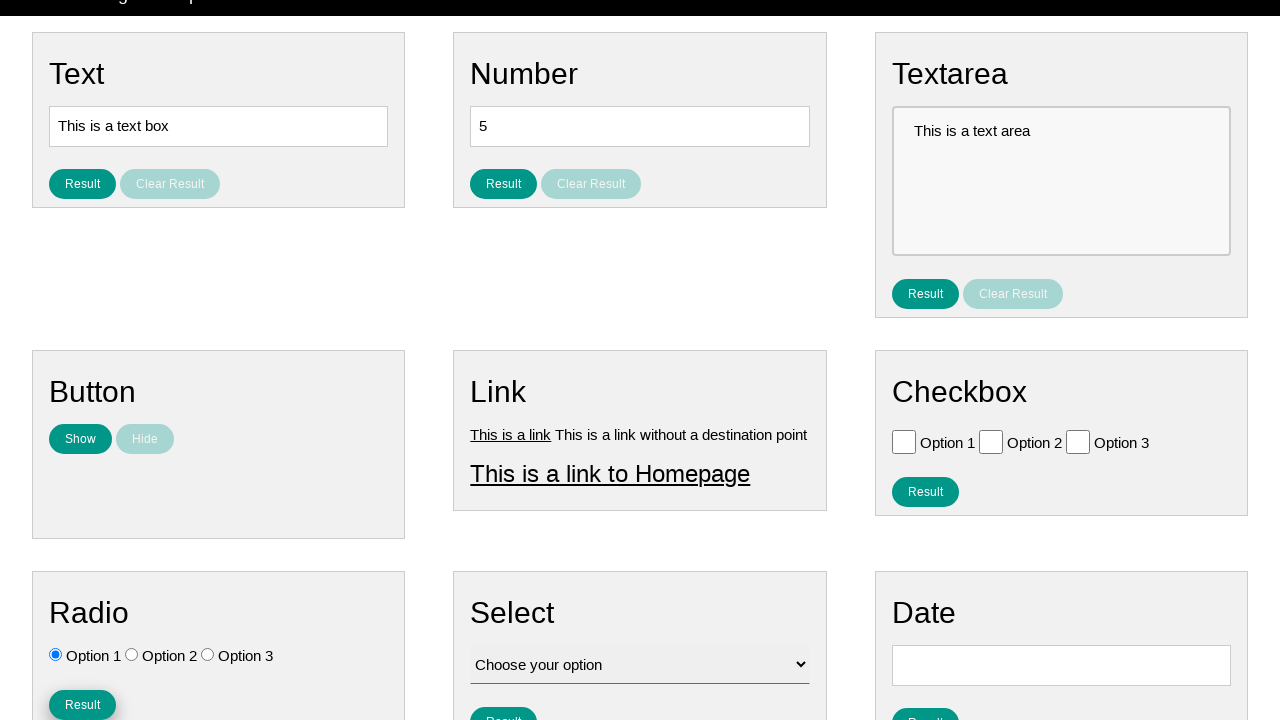

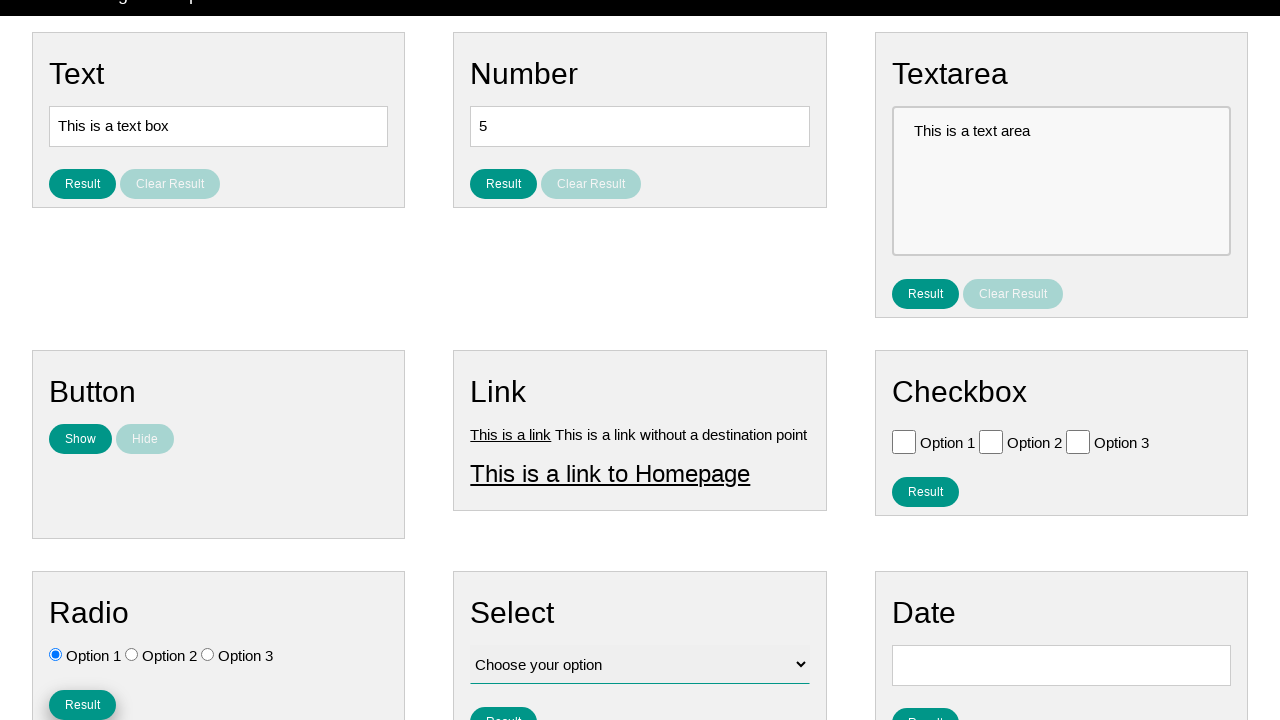